Tests right-click context menu functionality by performing a right-click action on a button element

Starting URL: http://swisnl.github.io/jQuery-contextMenu/demo.html

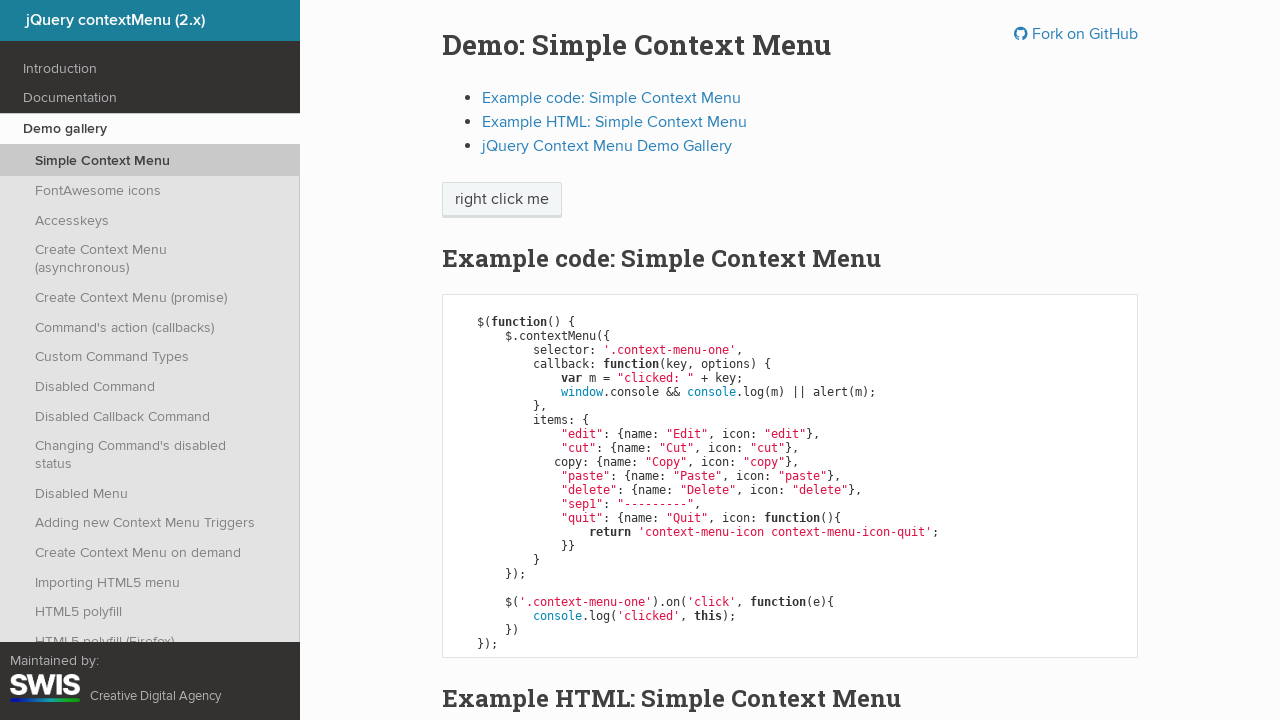

Located the context menu button element
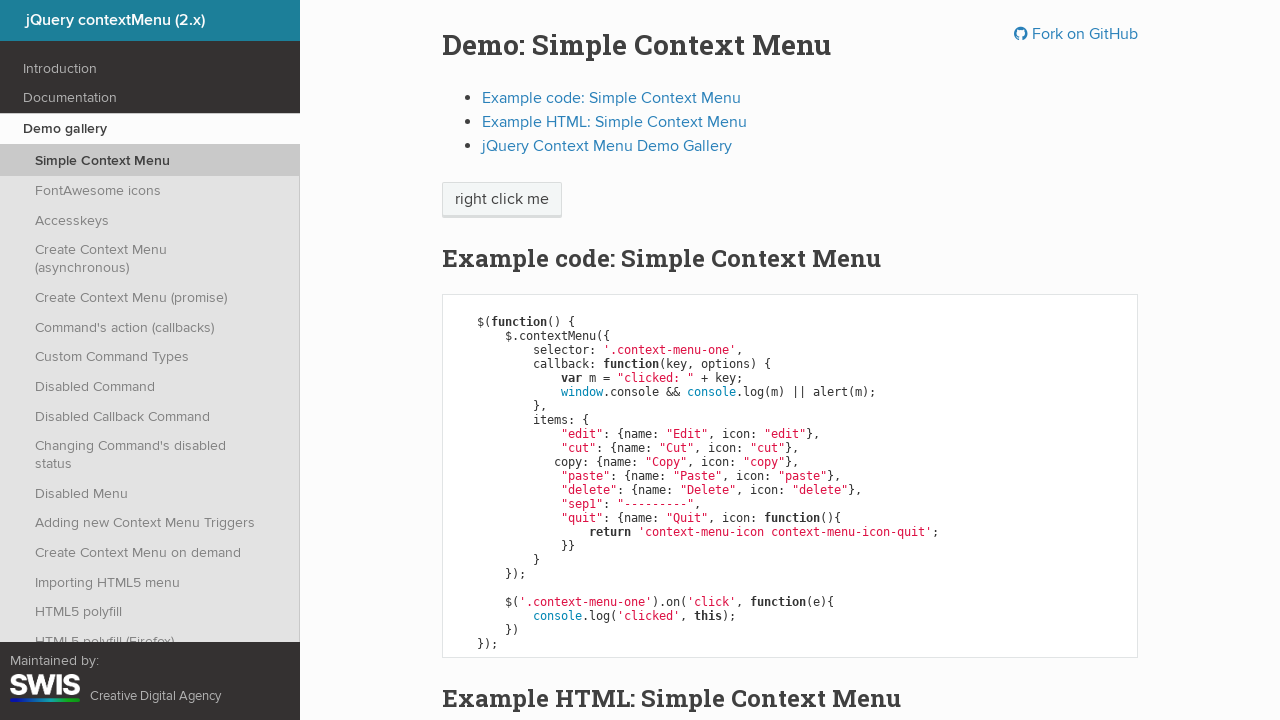

Performed right-click action on the button to open context menu at (502, 200) on span.context-menu-one.btn.btn-neutral
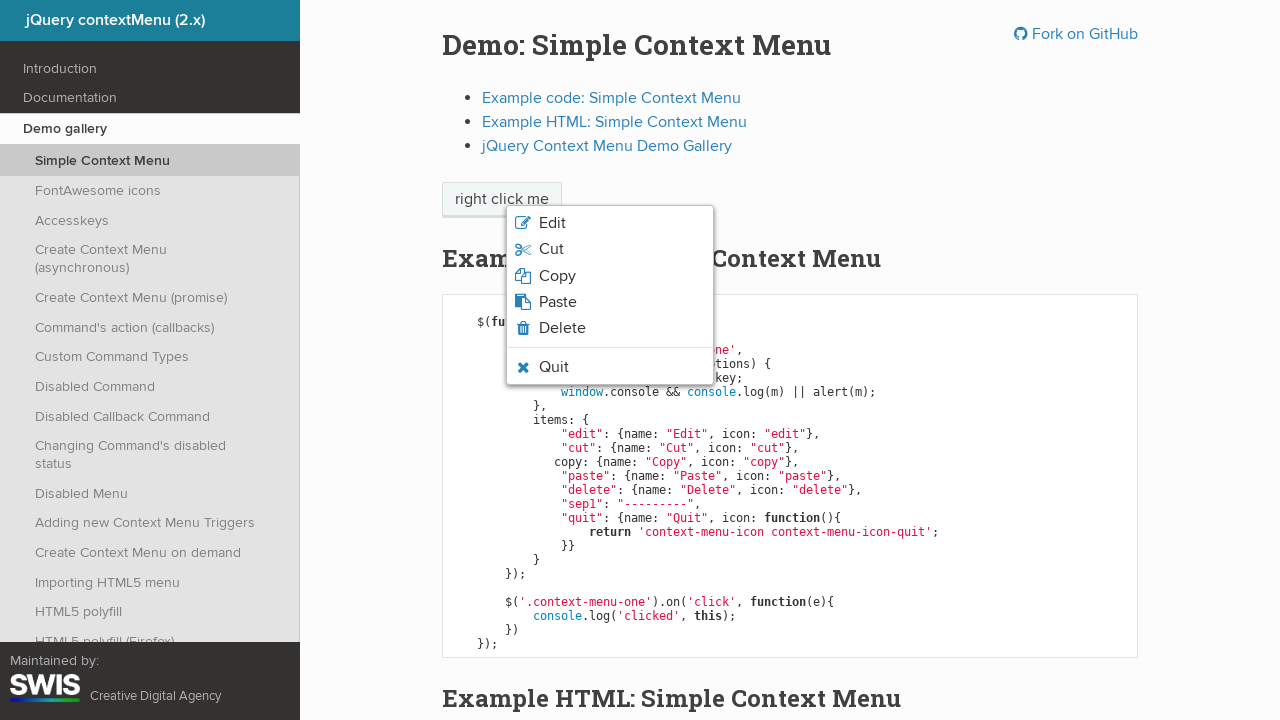

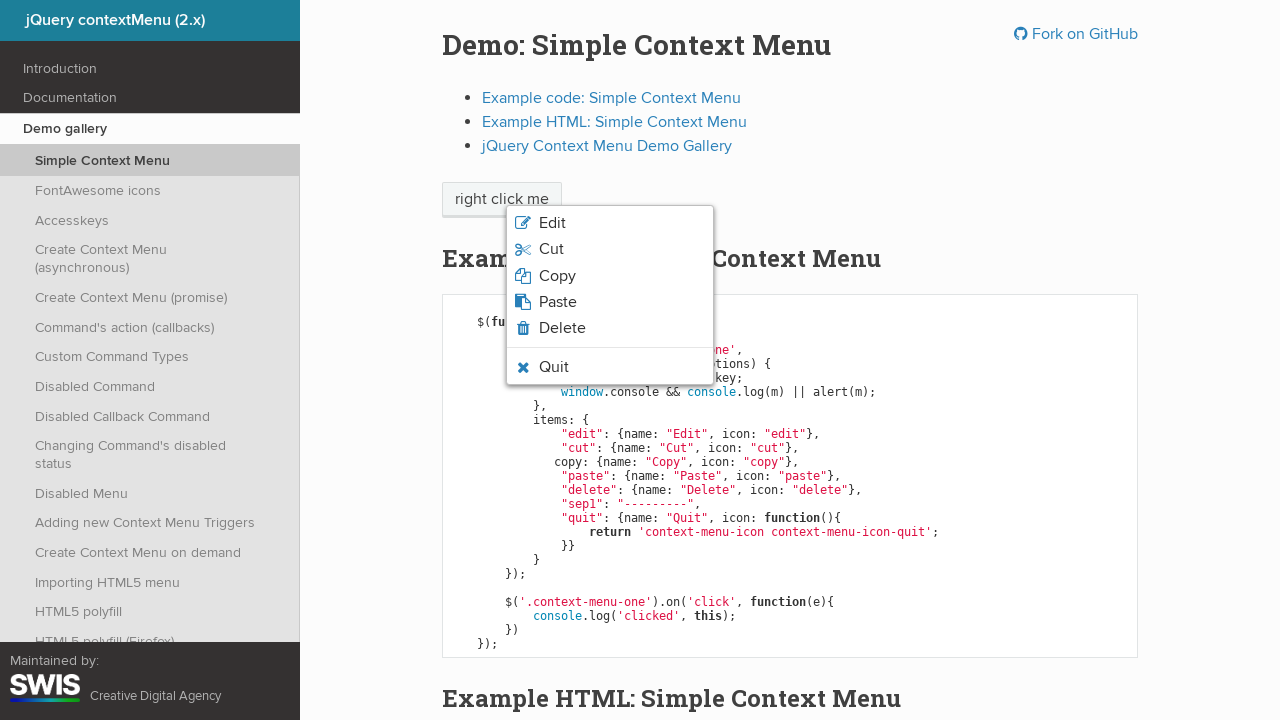